Tests the search filter functionality on a product offers page by searching for "Rice" and verifying that filtered results are displayed correctly

Starting URL: https://rahulshettyacademy.com/seleniumPractise/#/offers

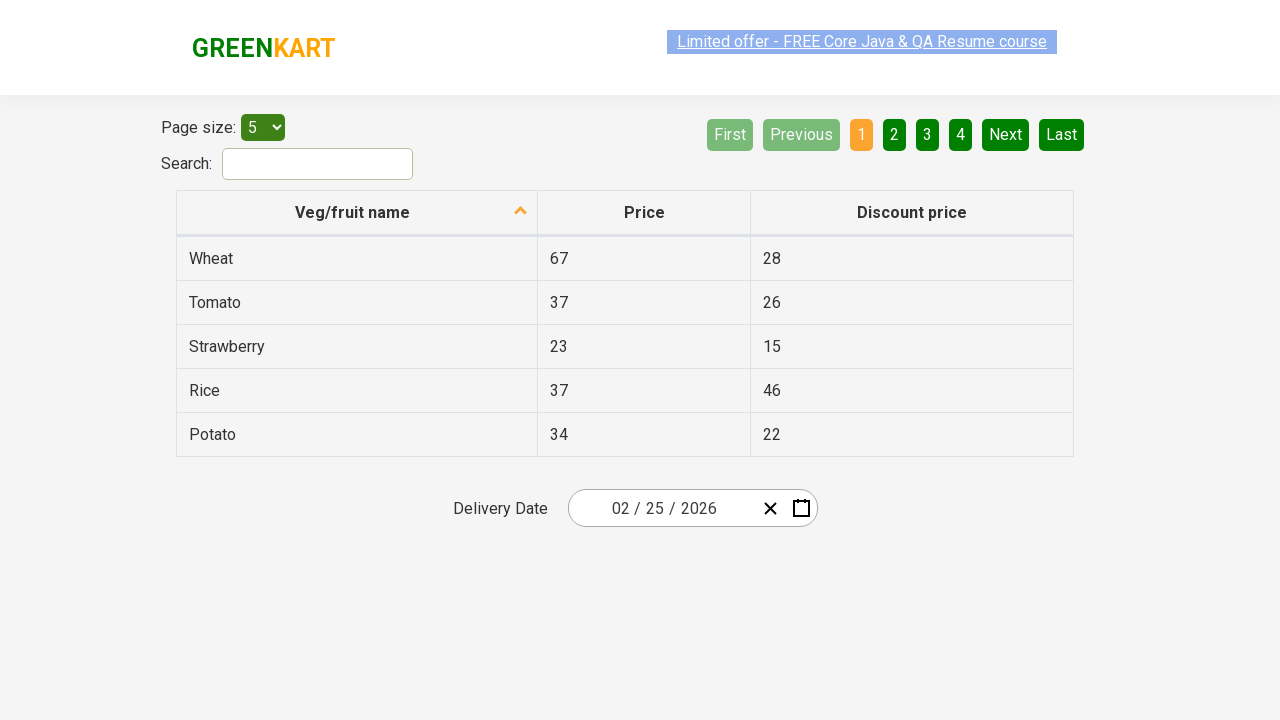

Filled search field with 'Rice' on #search-field
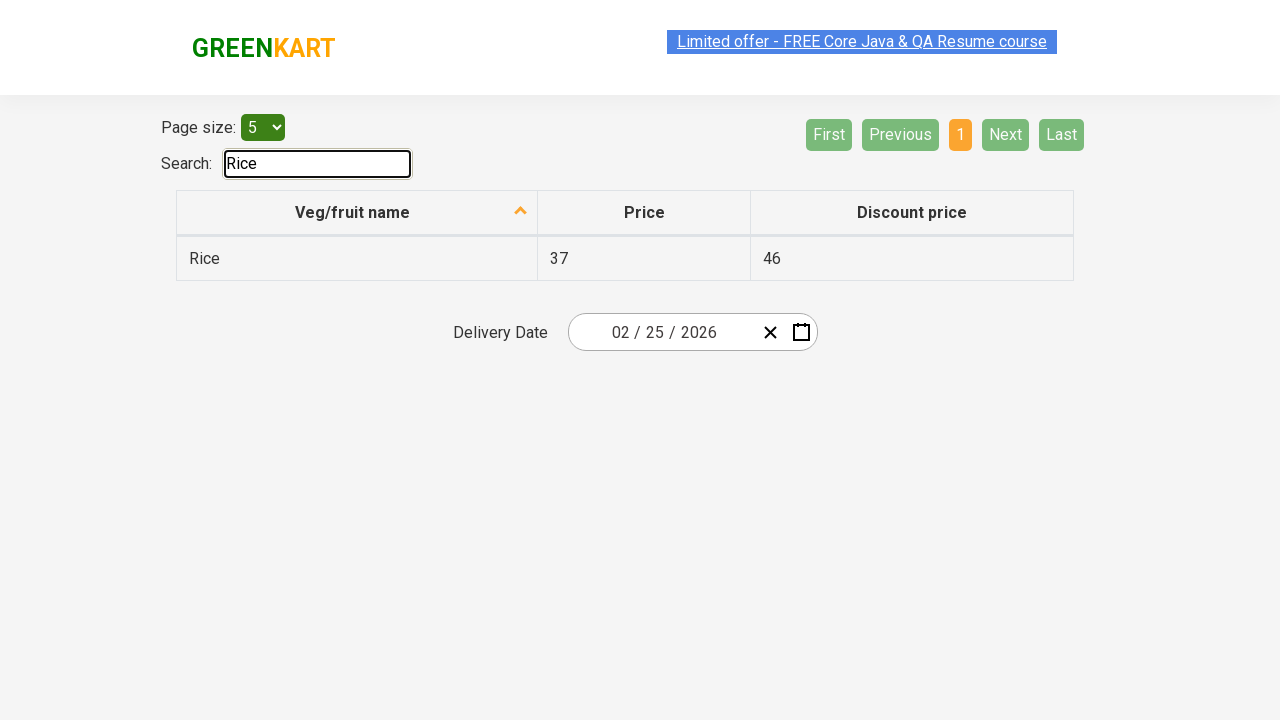

Waited 500ms for filter to apply
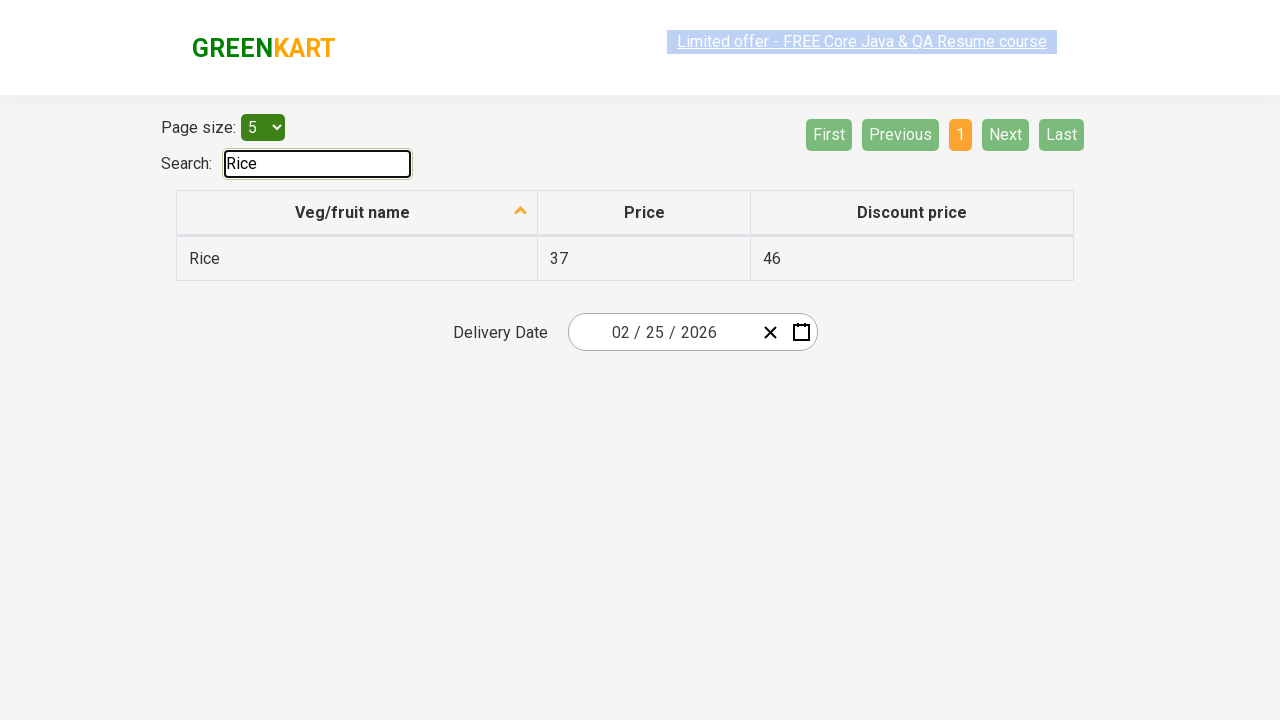

Retrieved filtered product items from table
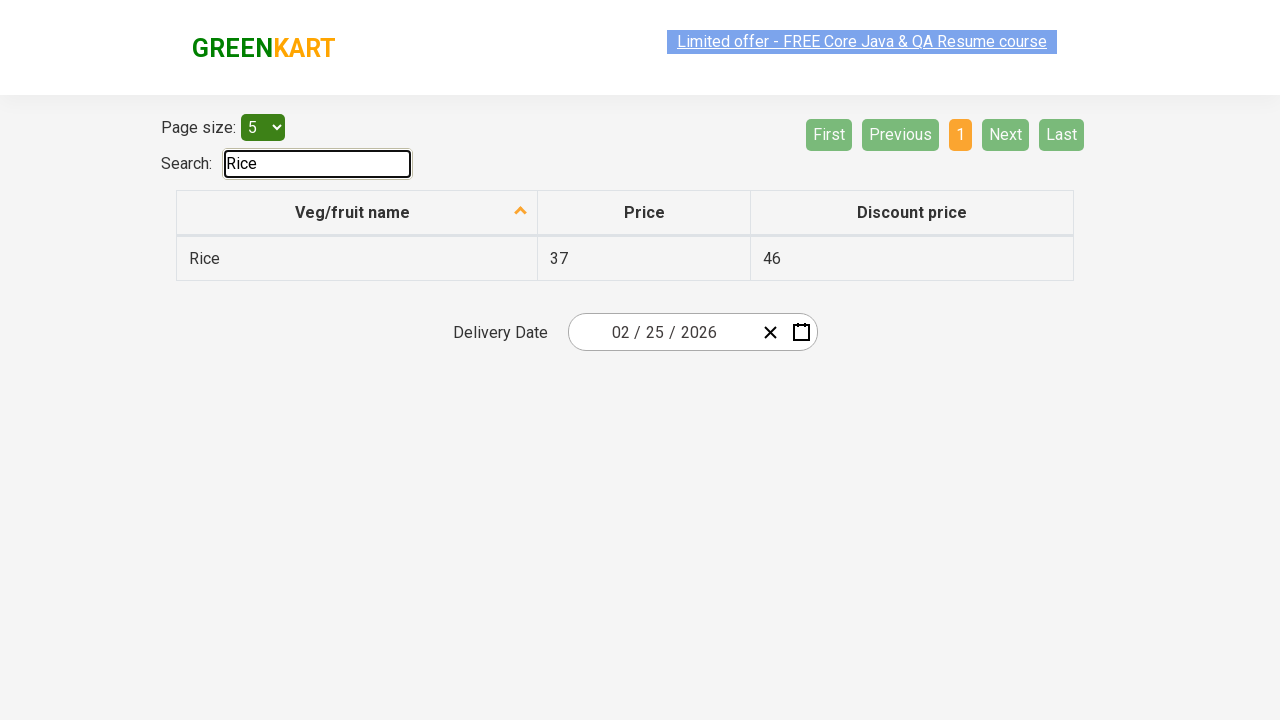

Verified all filtered results contain 'Rice'
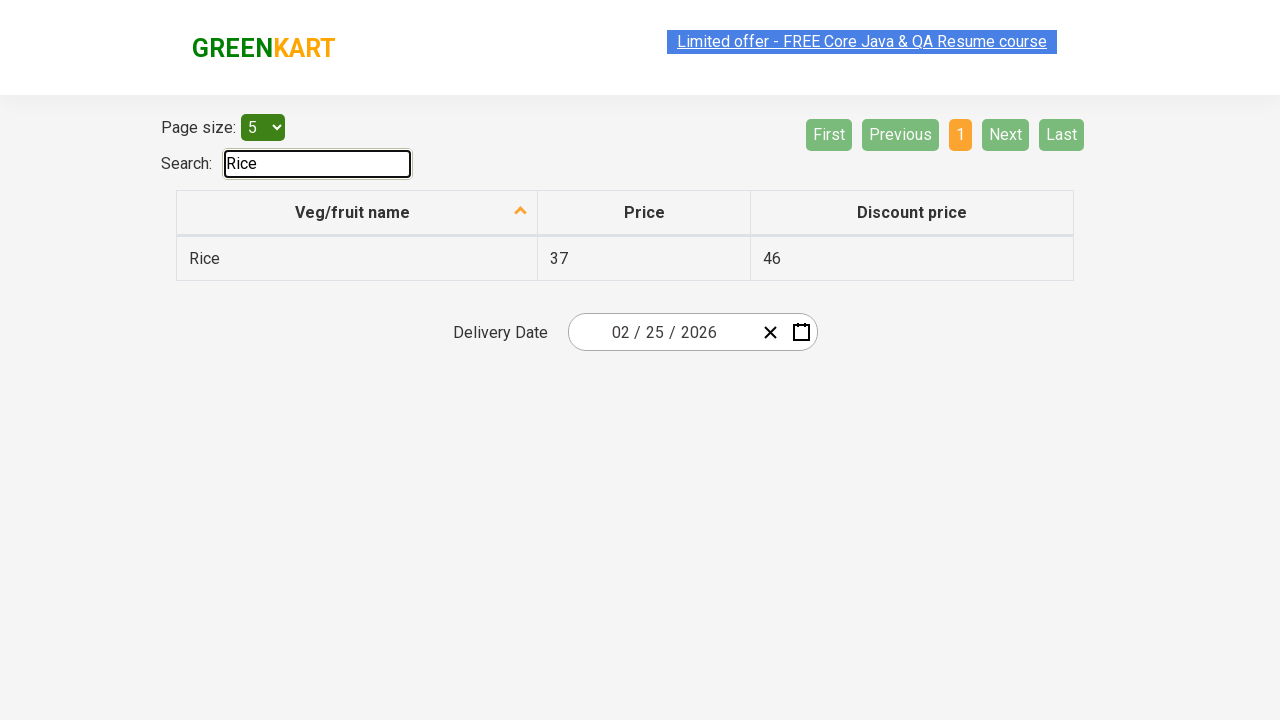

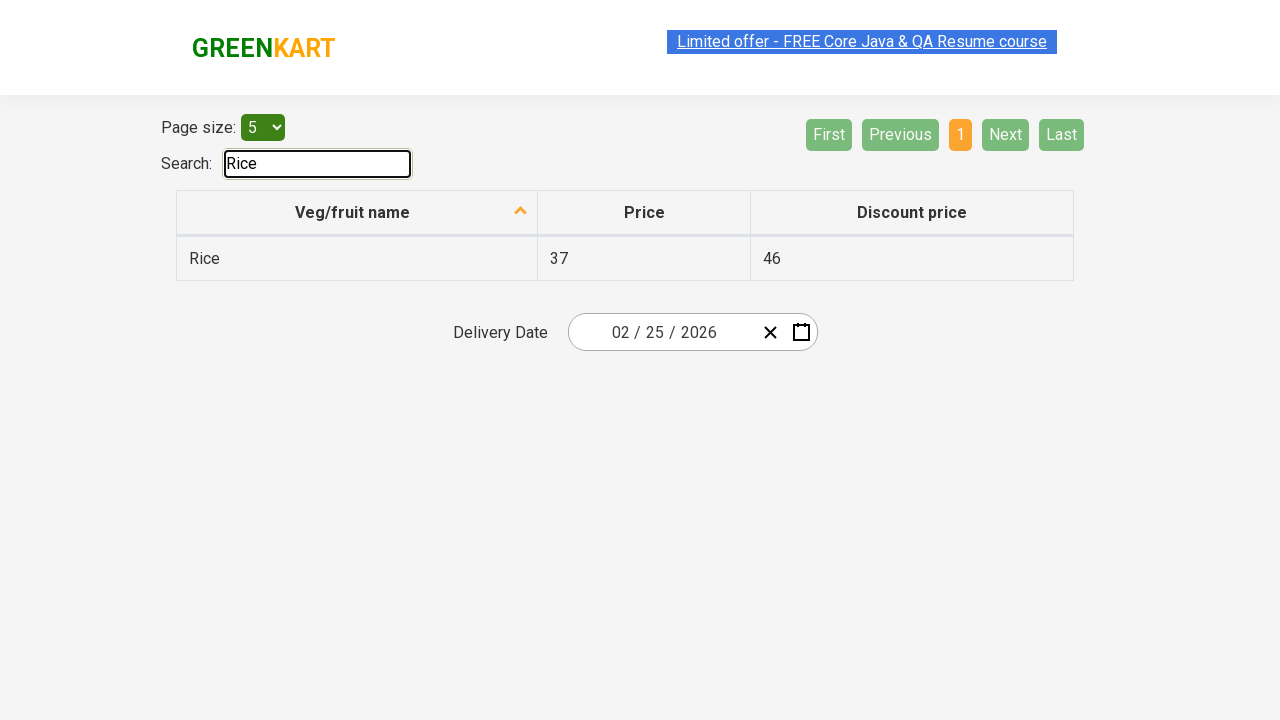